Tests registration form validation with invalid email format

Starting URL: https://alada.vn/tai-khoan/dang-ky.html

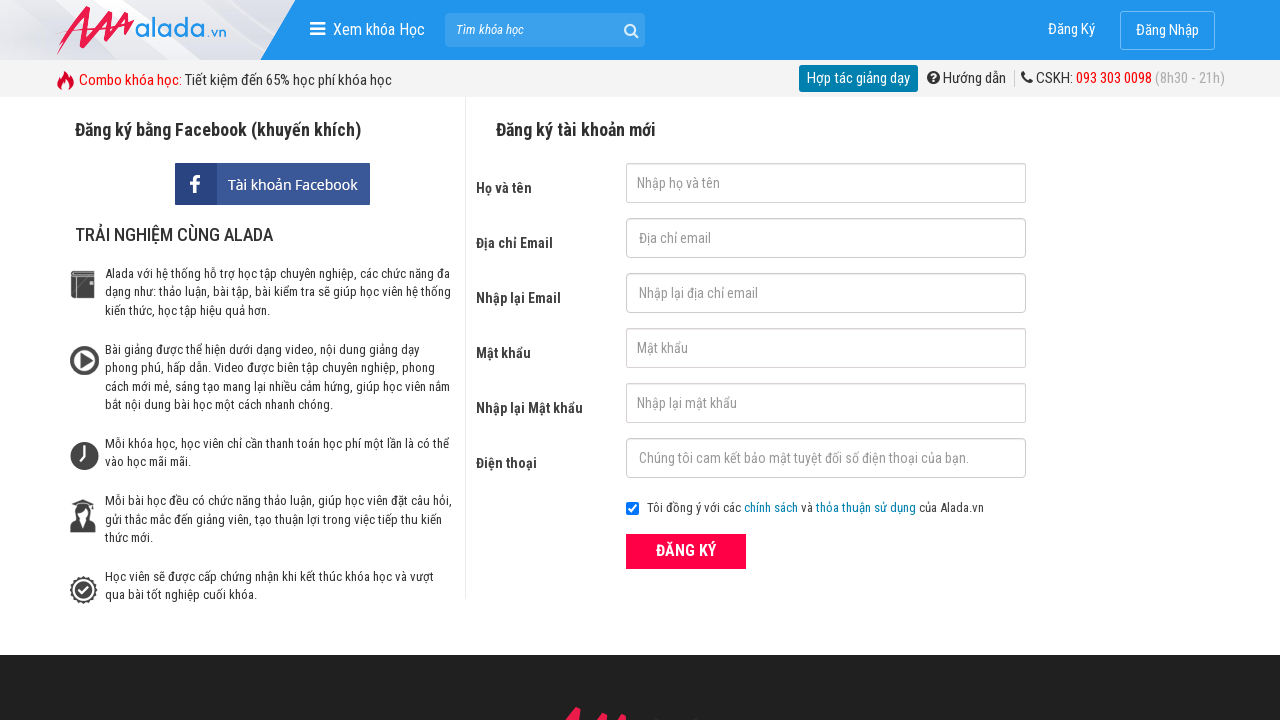

Filled first name field with 'John Wick' on #txtFirstname
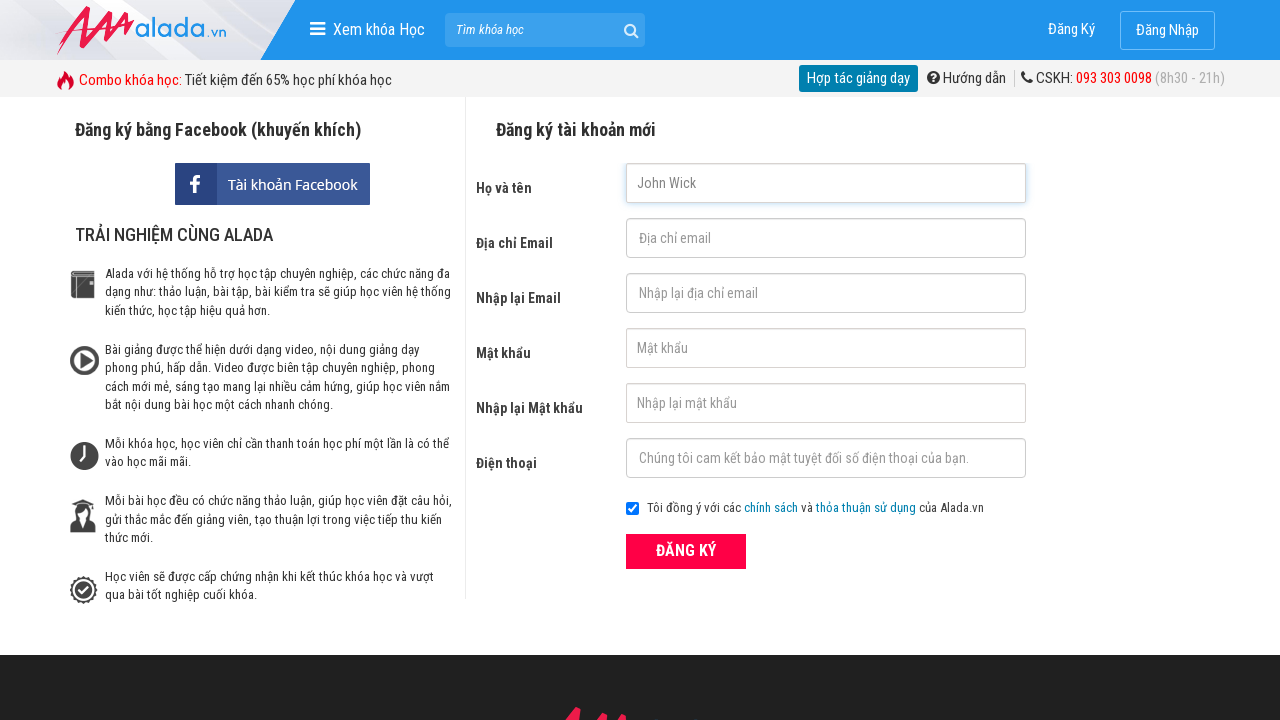

Filled email field with invalid email format '123@456@999' on input[name='txtEmail']
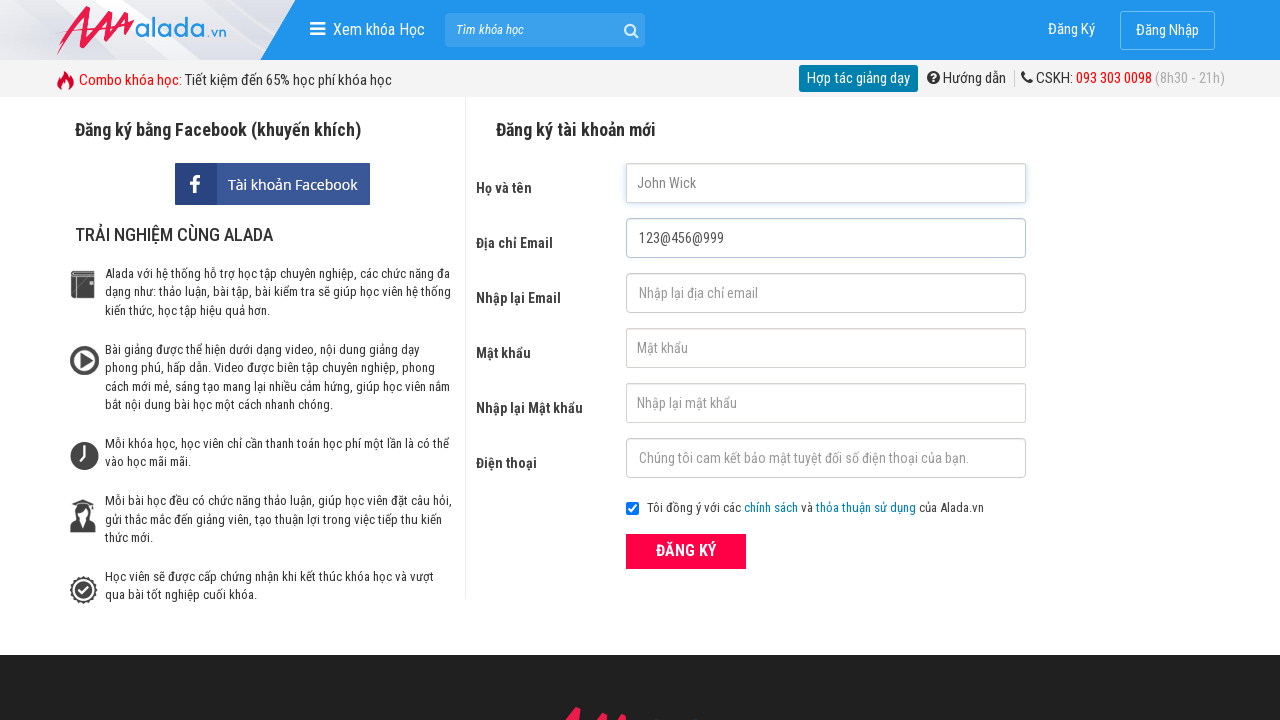

Filled confirm email field with invalid email '123@456@999' on #txtCEmail
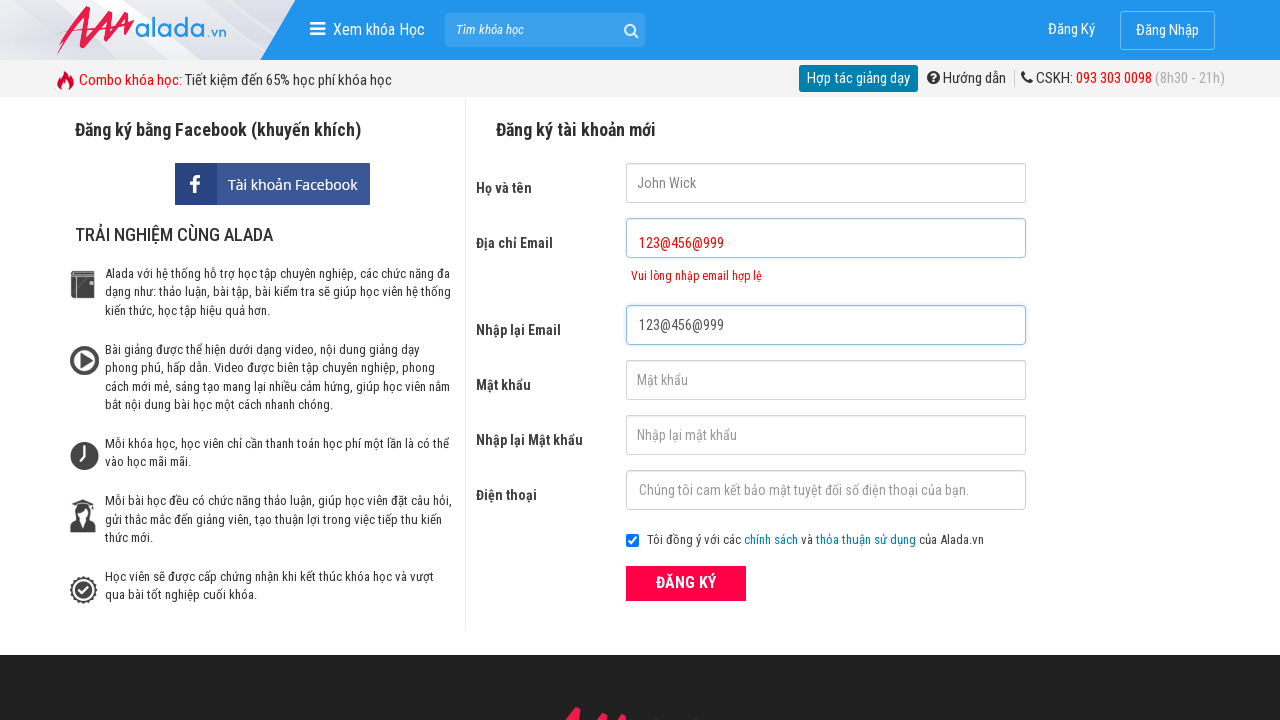

Filled password field with '123456' on #txtPassword
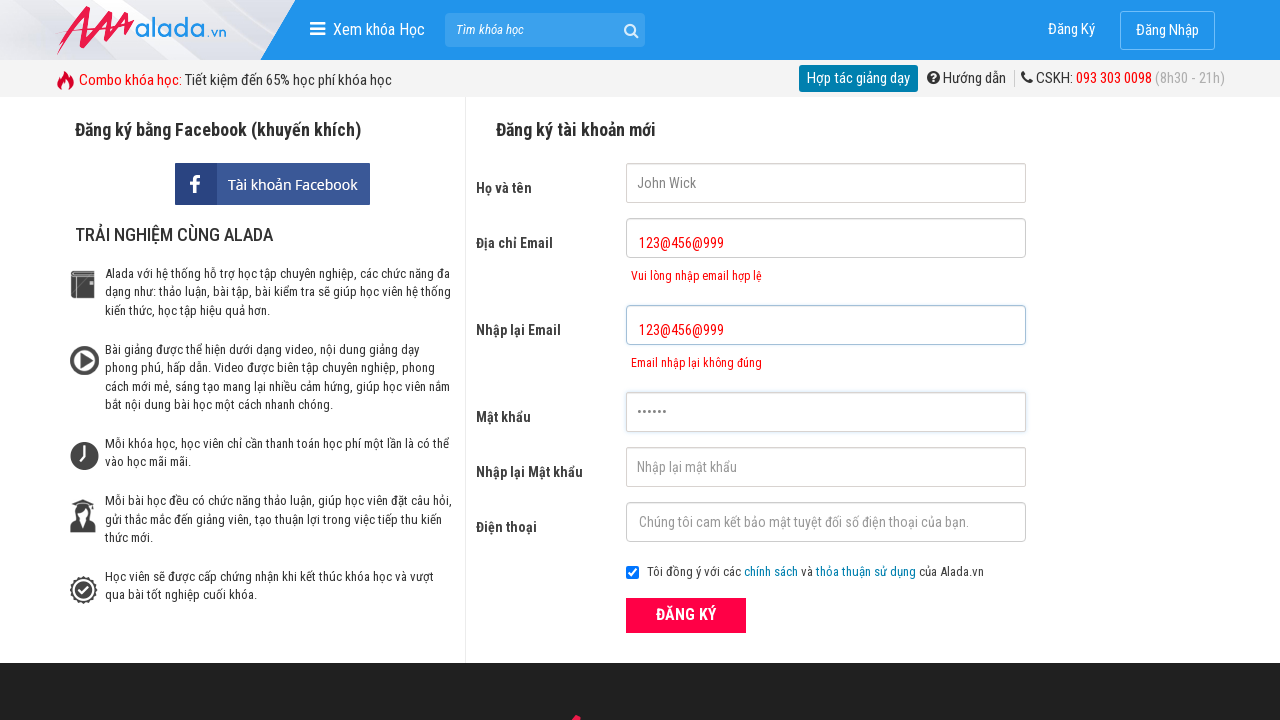

Filled confirm password field with '123456' on #txtCPassword
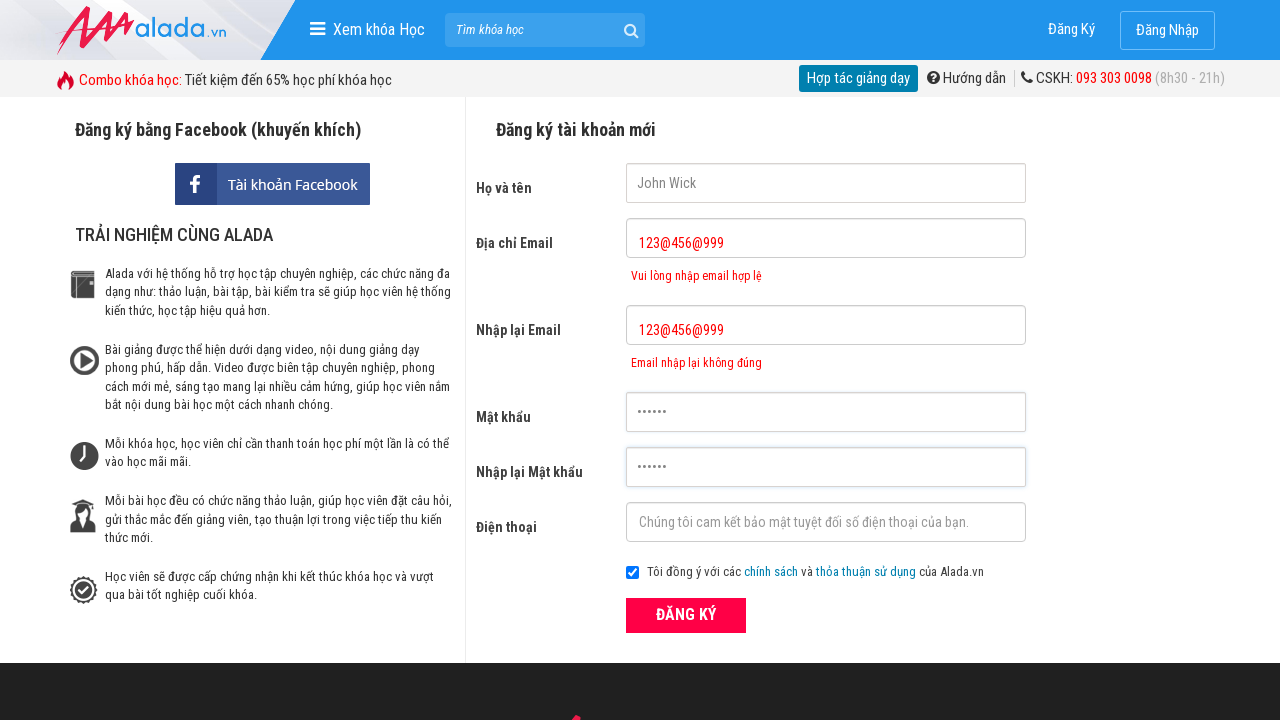

Filled phone field with '0987654321' on #txtPhone
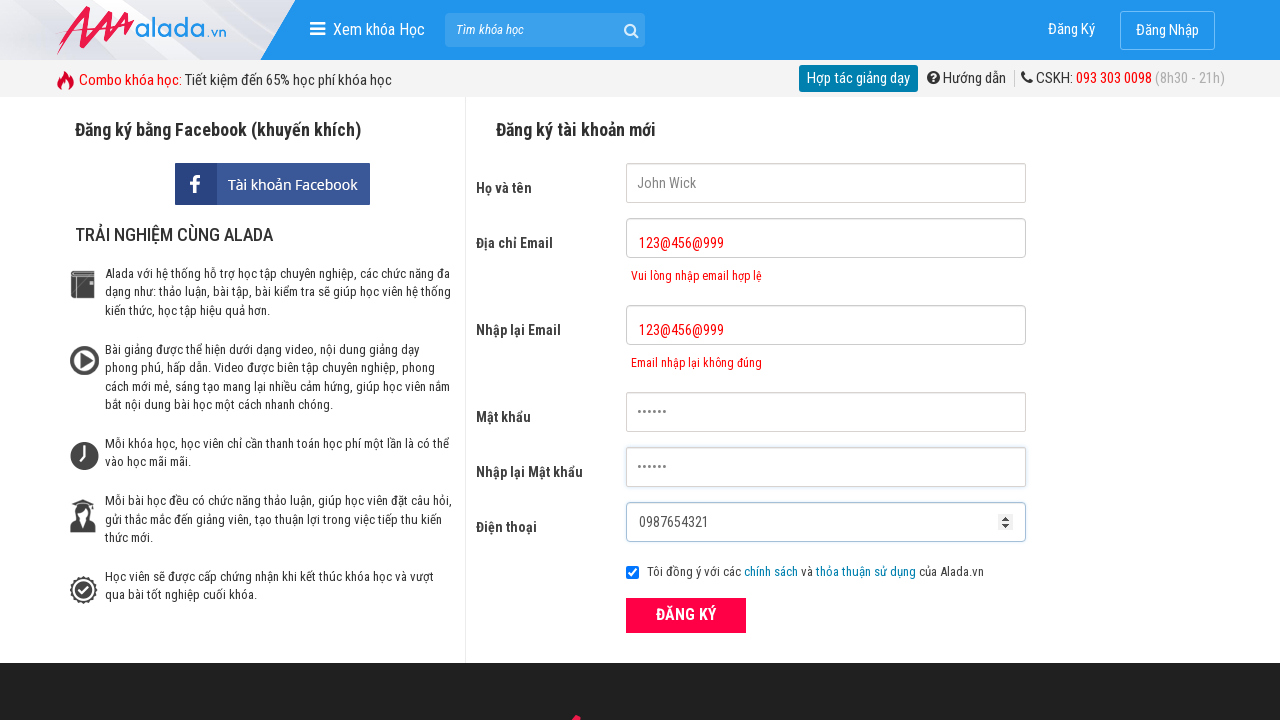

Clicked ĐĂNG KÝ (Register) button at (686, 615) on xpath=//form[@id='frmLogin']//button[text()='ĐĂNG KÝ']
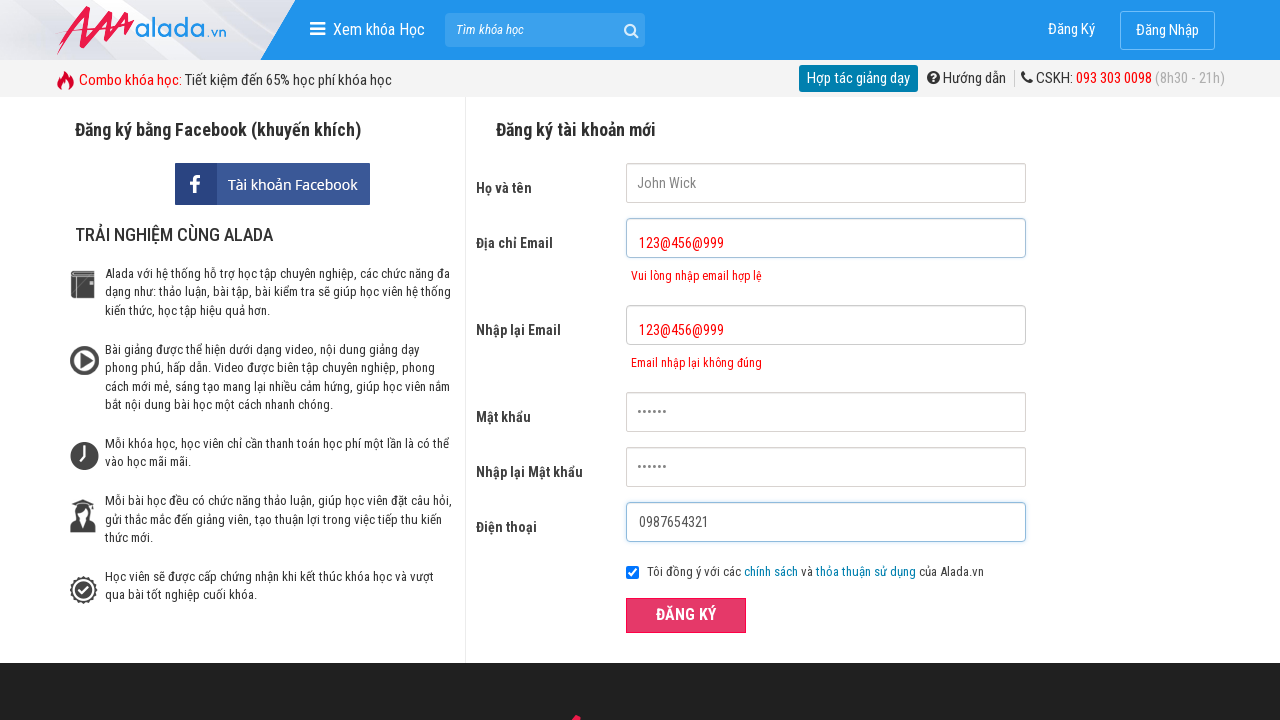

Email validation error message appeared
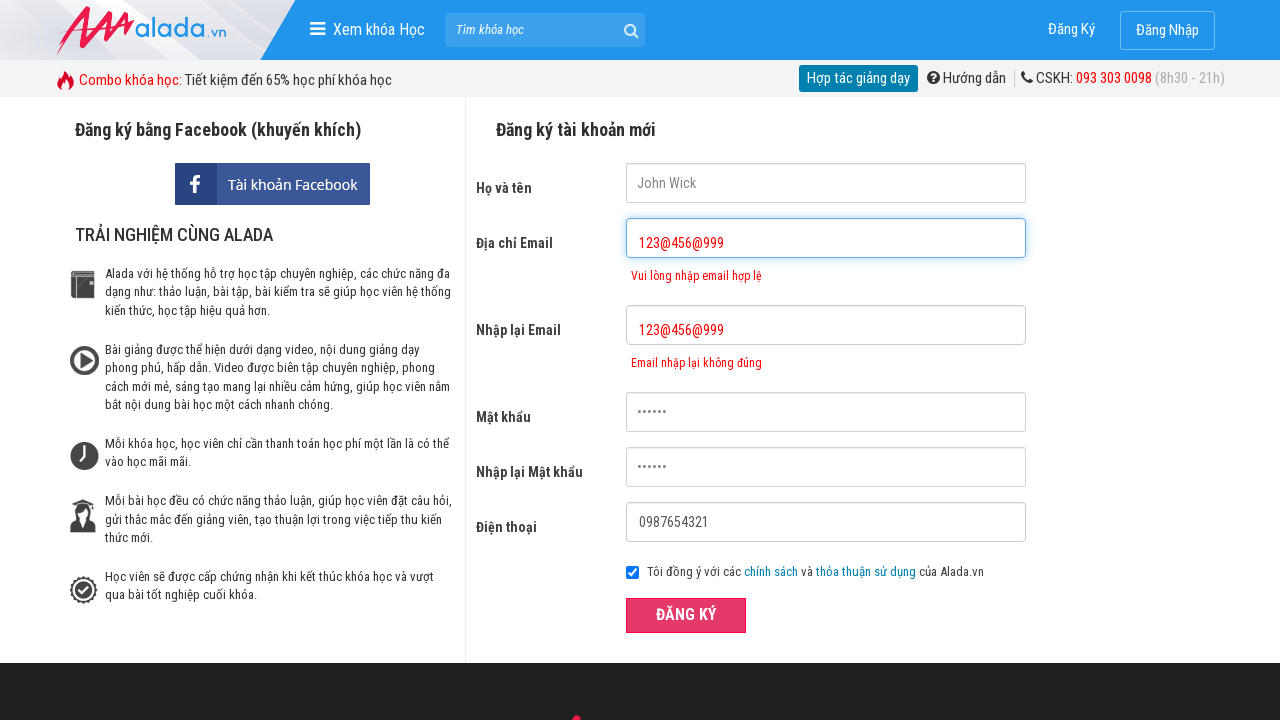

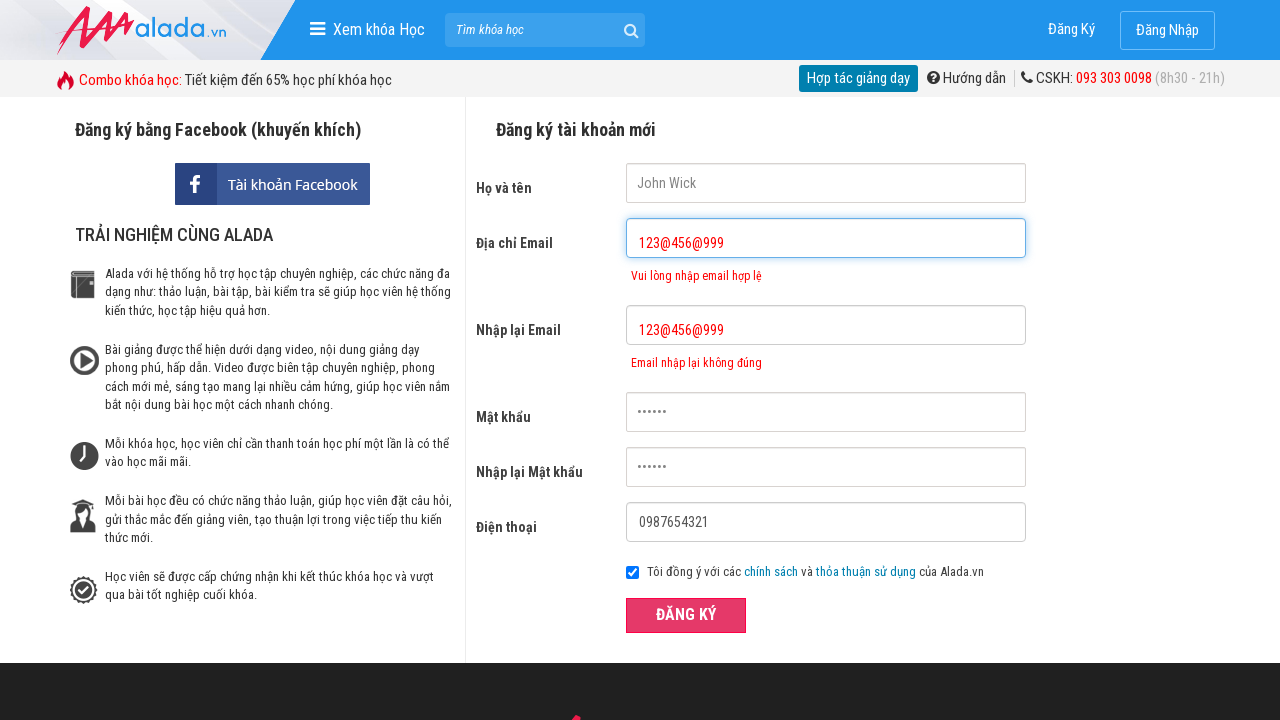